Tests Shadow DOM interaction by locating a shadow root element in a books PWA app and typing a search query into the input field within the shadow DOM.

Starting URL: https://books-pwakit.appspot.com/

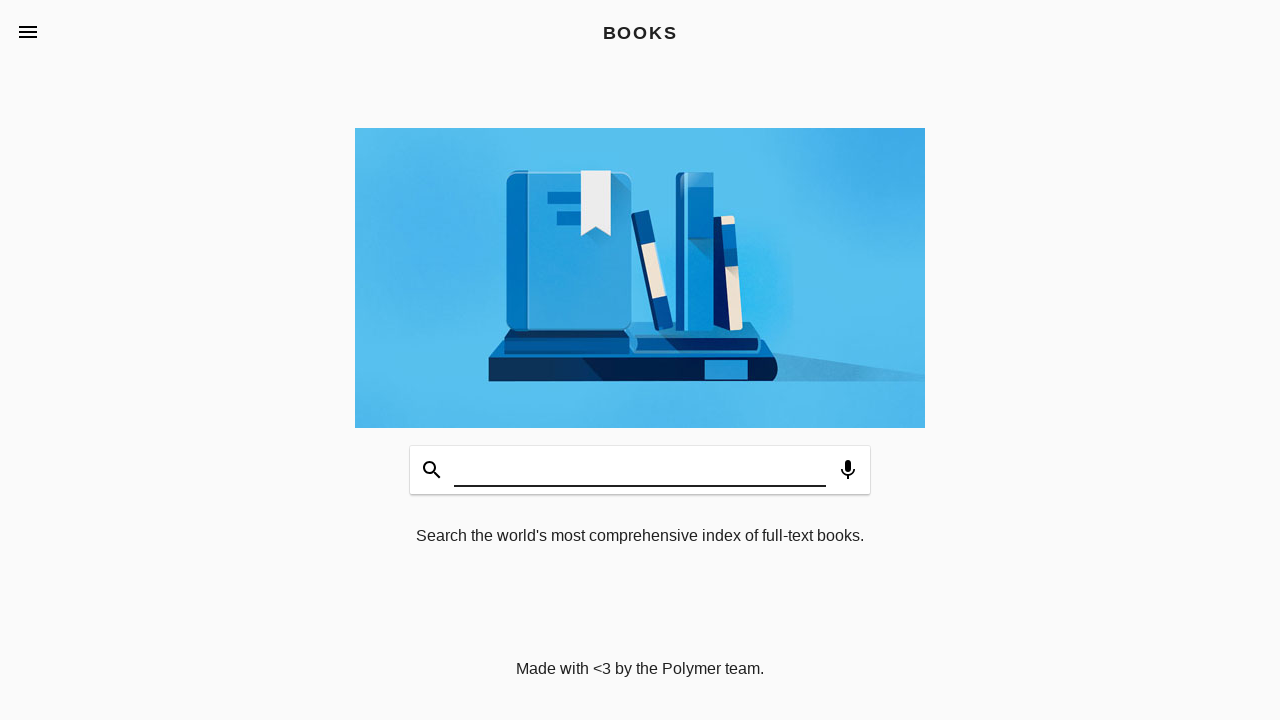

Navigated to books PWA app at https://books-pwakit.appspot.com/
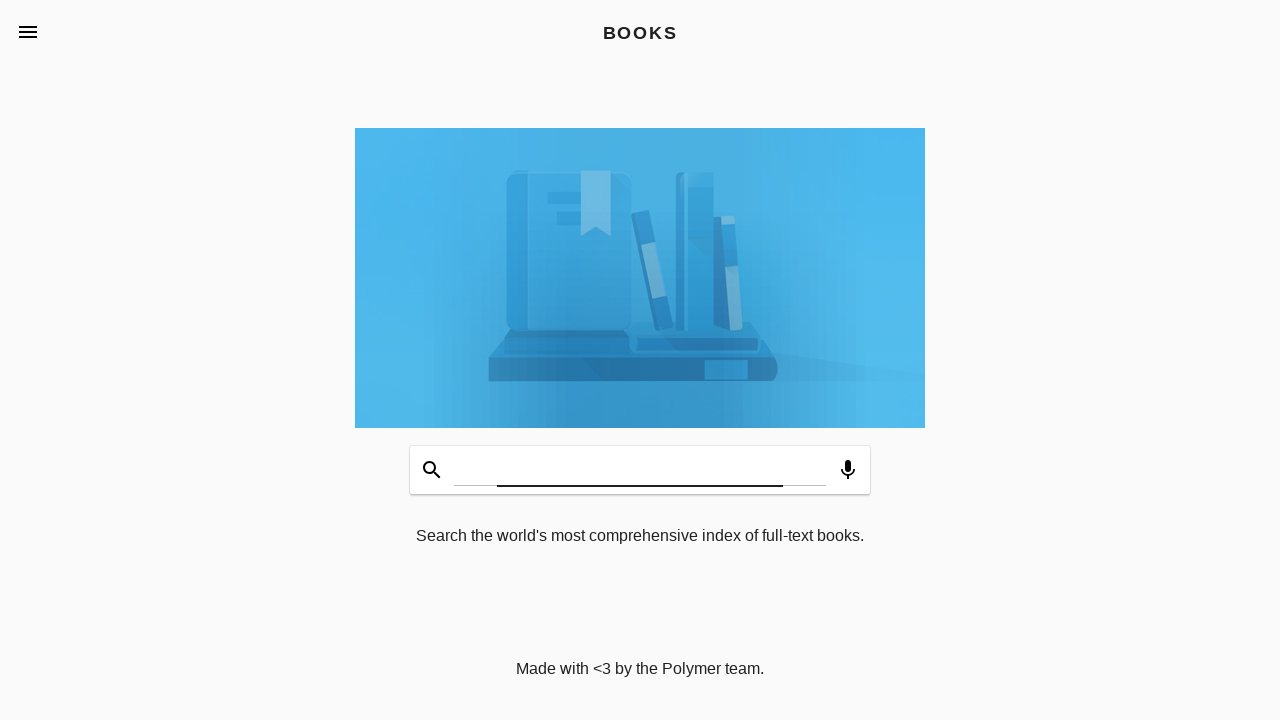

Located shadow DOM input field within book-app element
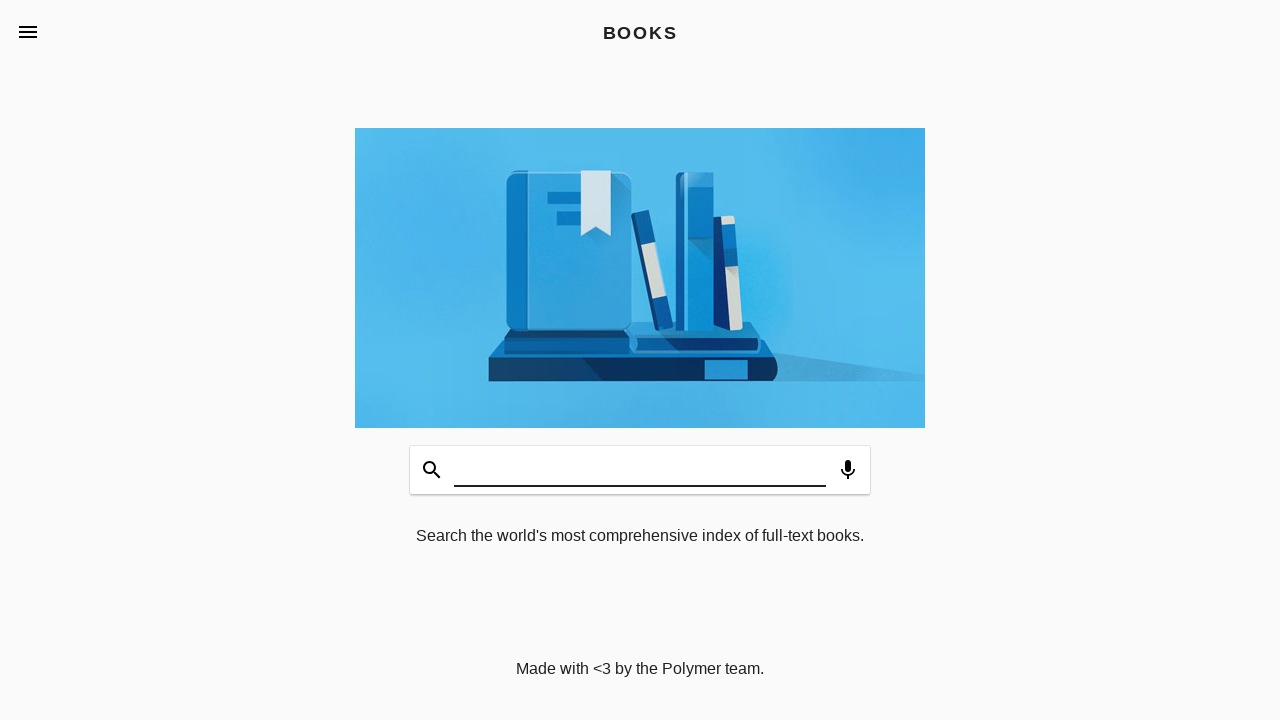

Filled shadow DOM input field with 'selenium tutorial' search query on book-app[apptitle='BOOKS'] >> input#input
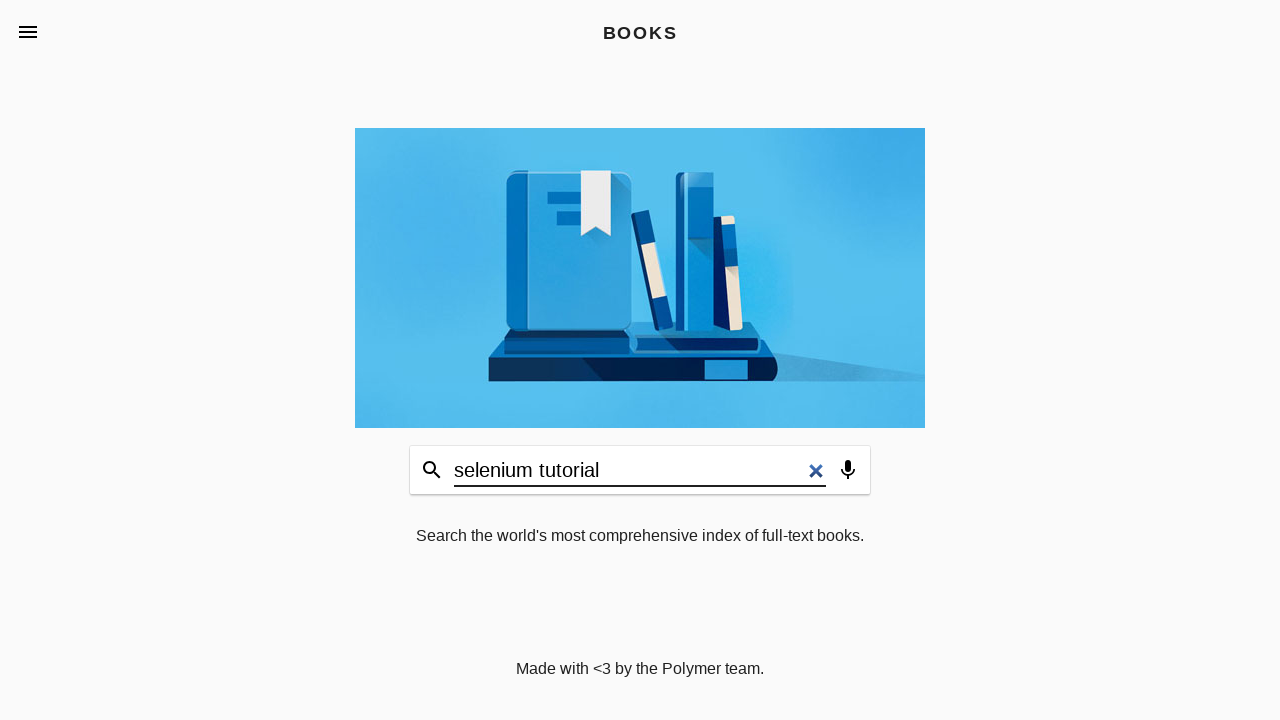

Waited 1 second for search to take effect
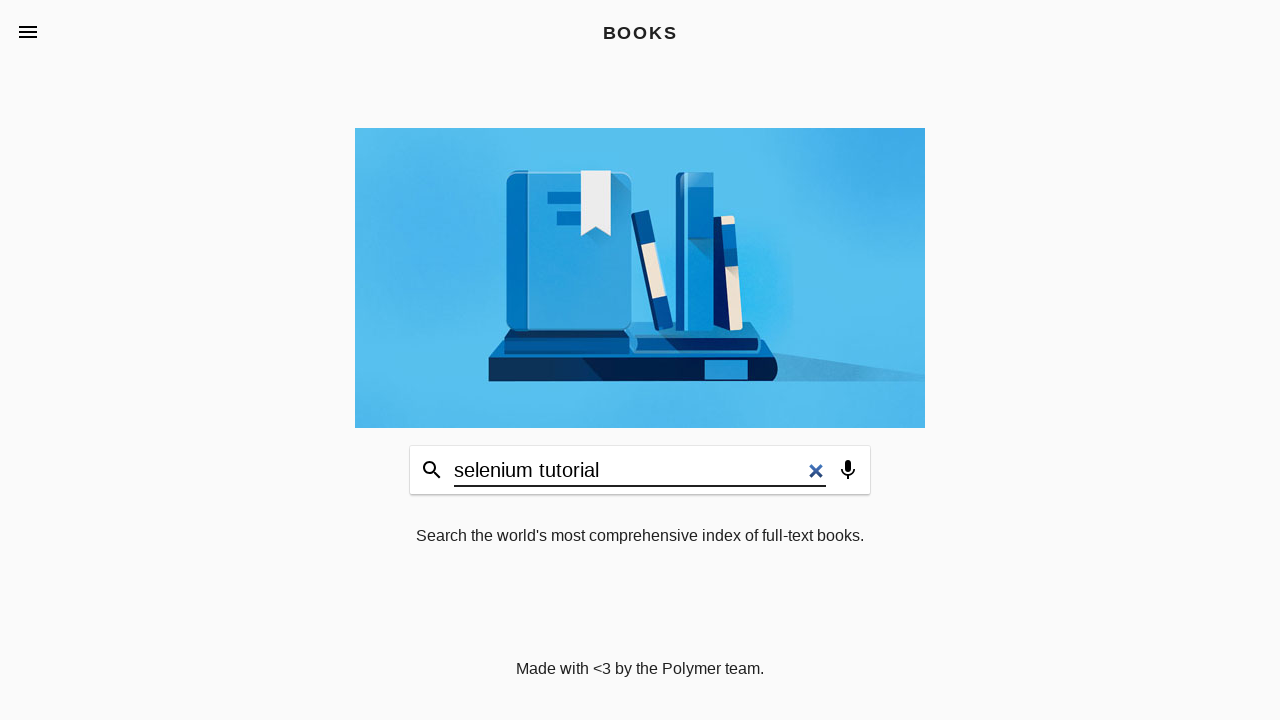

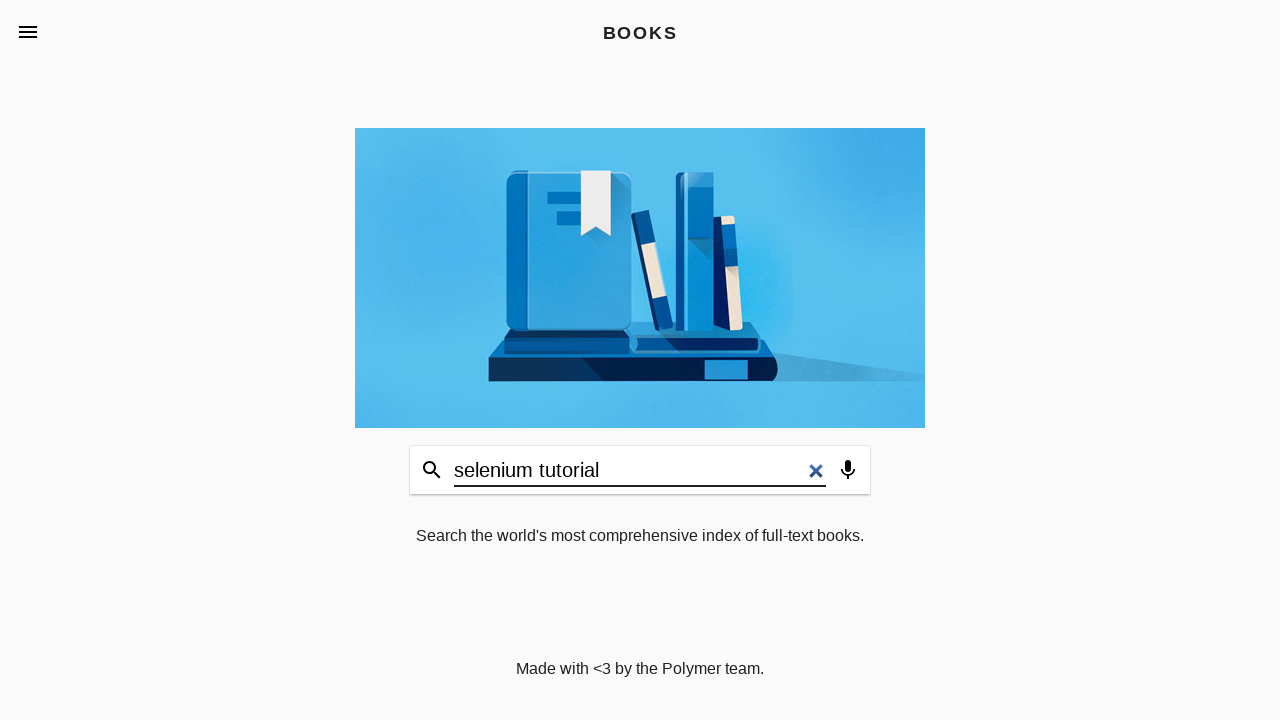